Opens all links from the footer's first column in new tabs and switches through each tab to verify they loaded correctly

Starting URL: https://www.rahulshettyacademy.com/AutomationPractice/

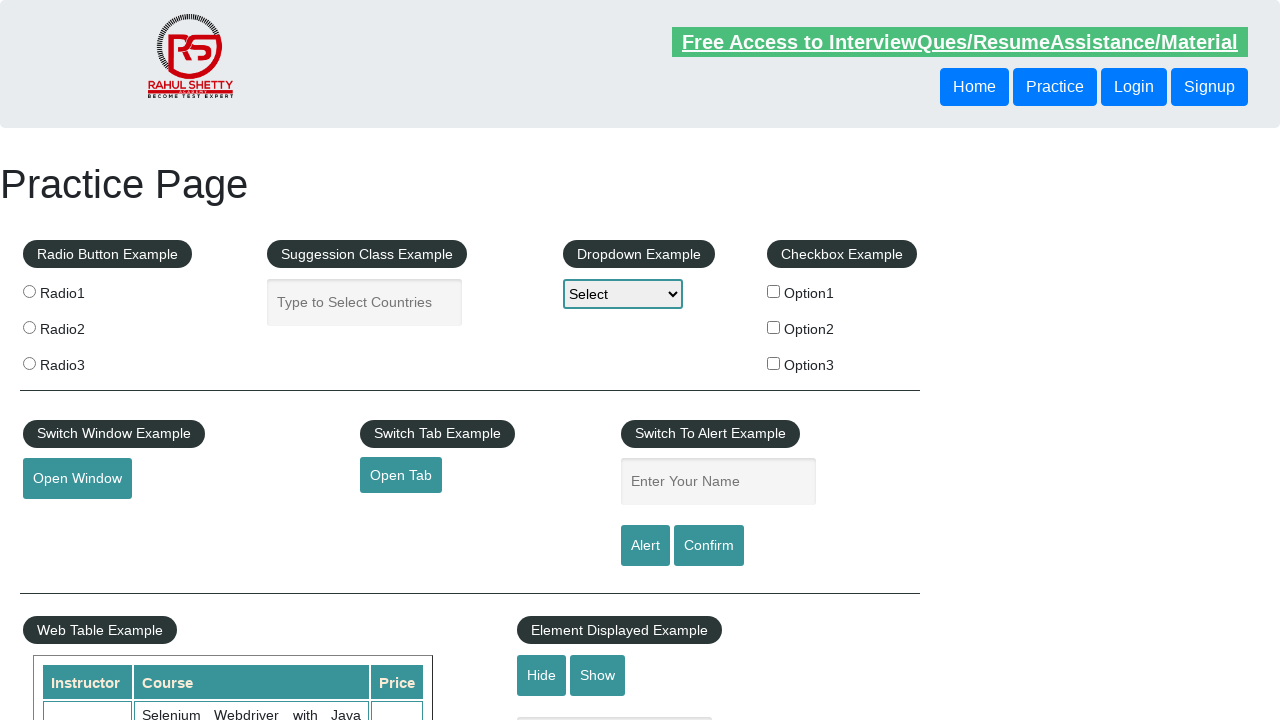

Located footer section with id 'gf-BIG'
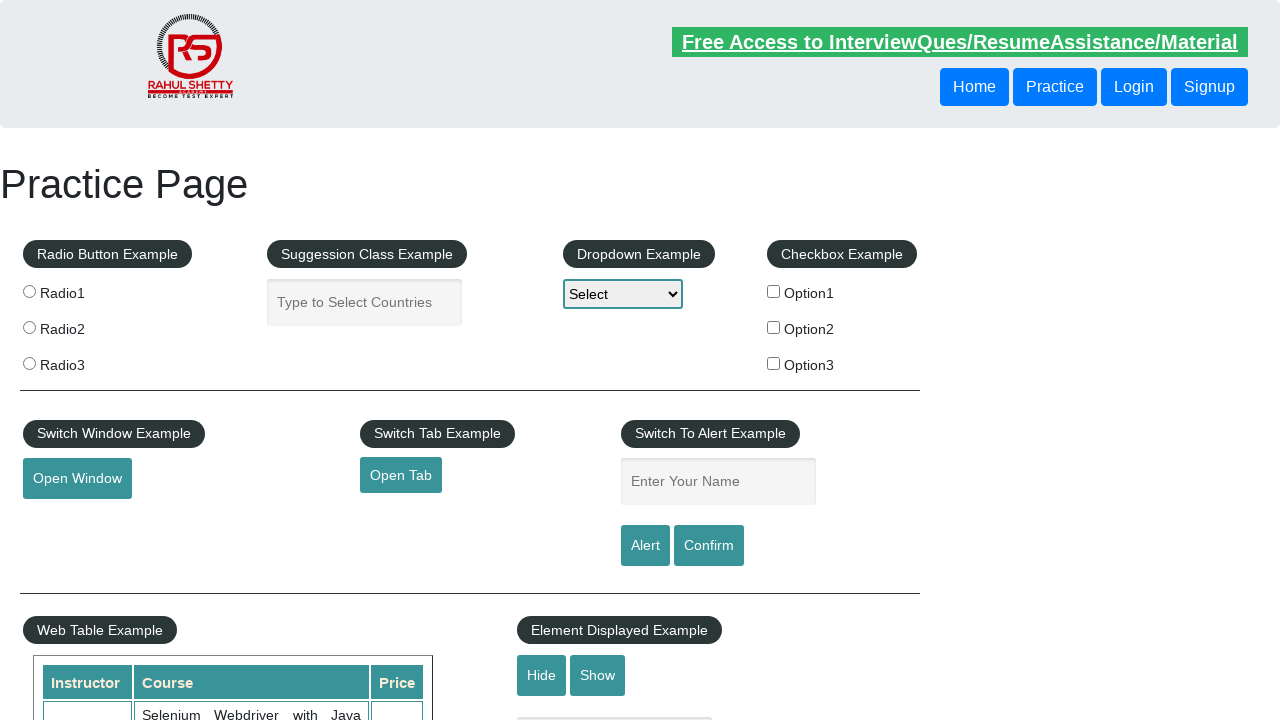

Located first column in footer
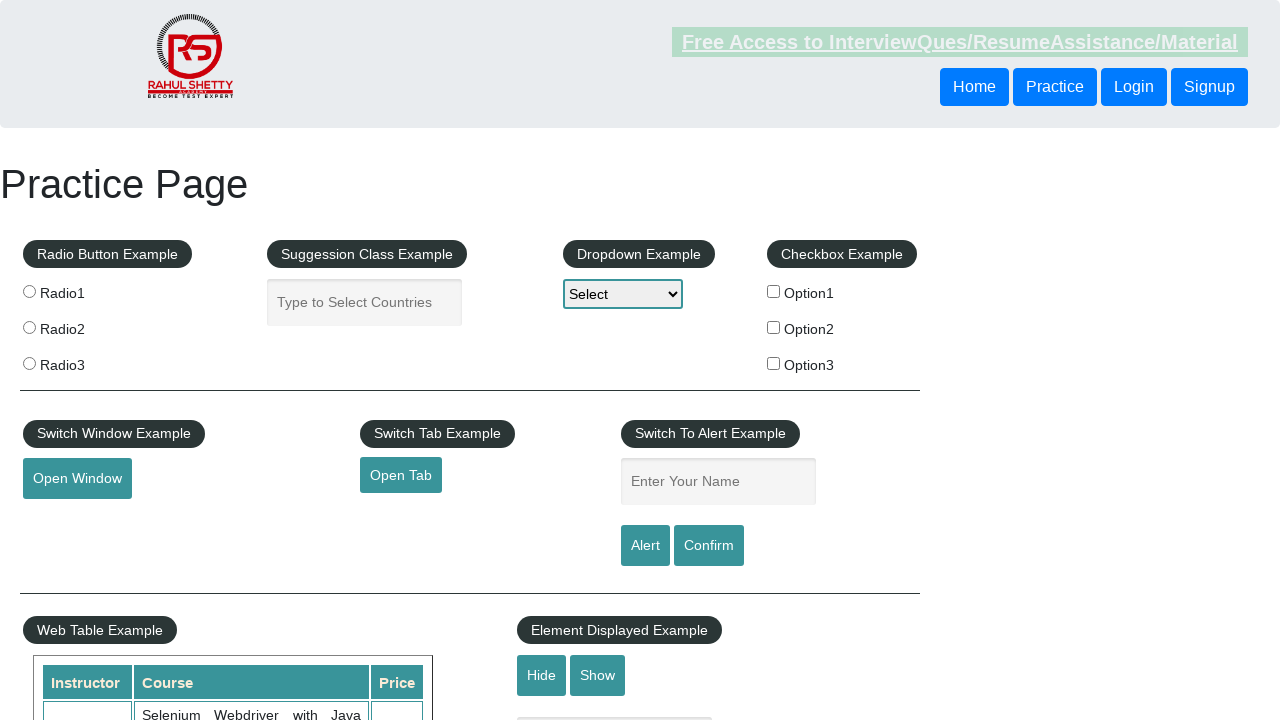

Retrieved all links from first column - found 0 links
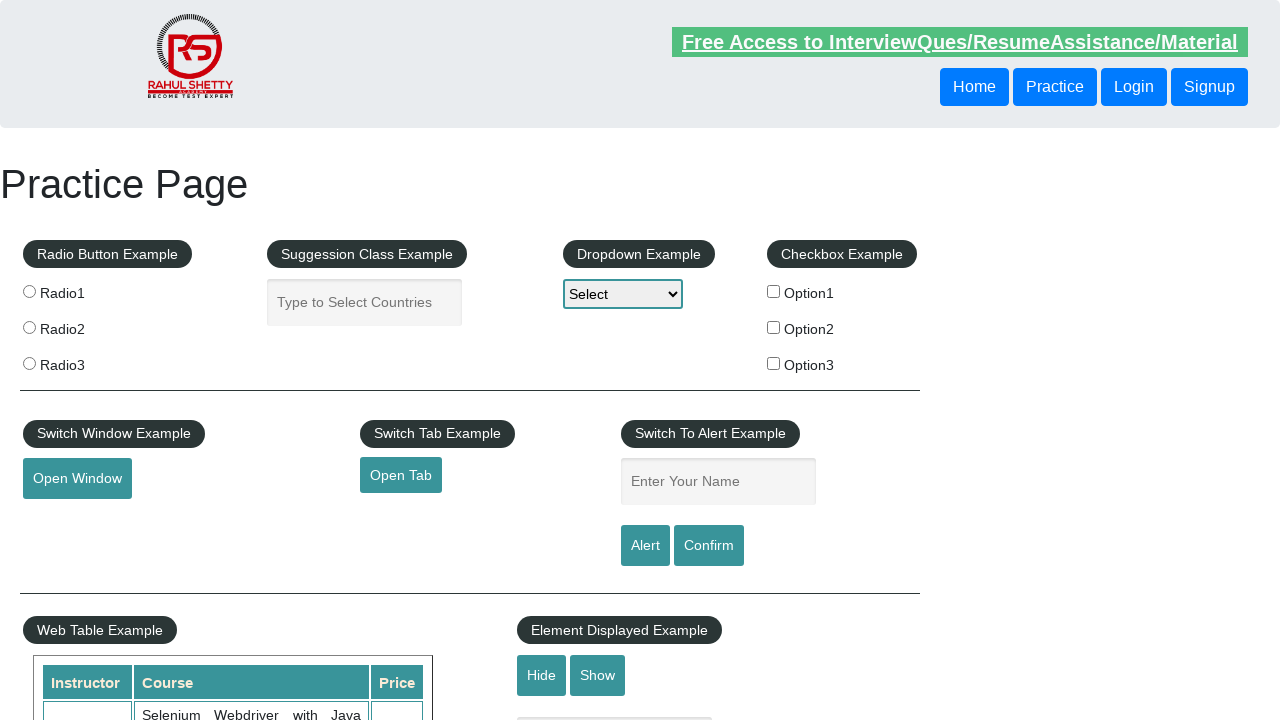

Stored reference to original tab
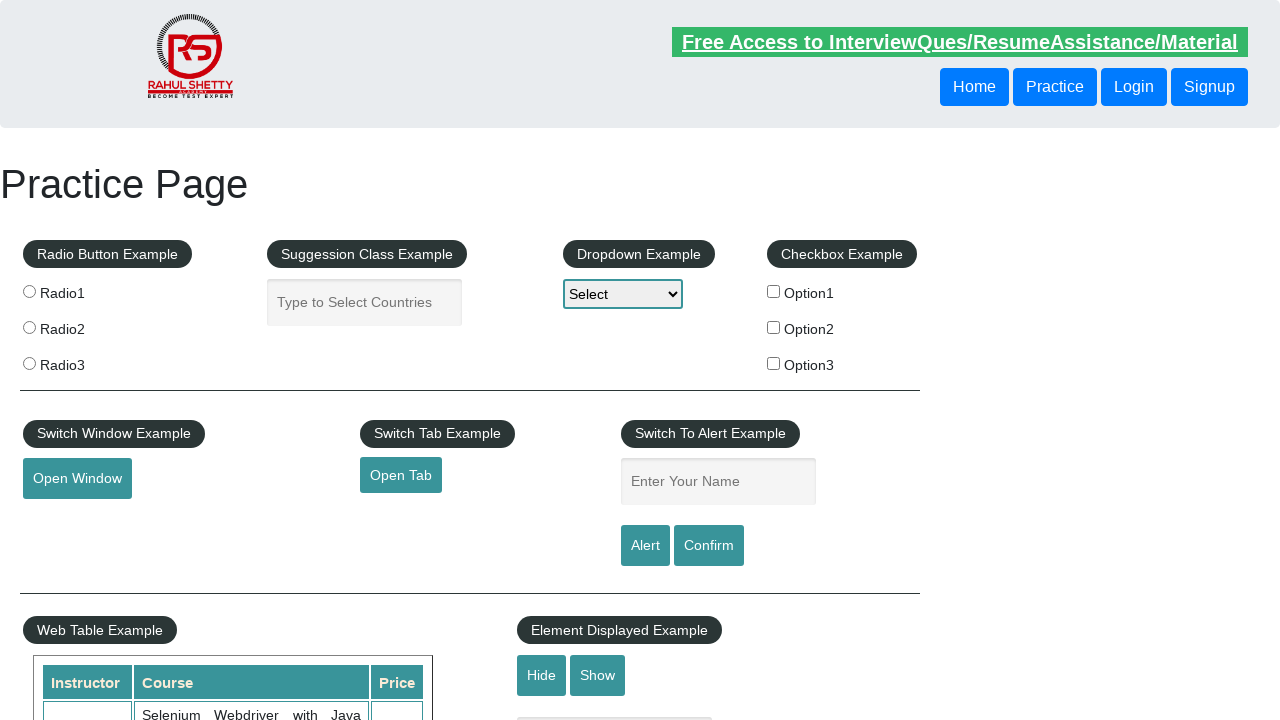

Retrieved all open tabs - found 1 tabs
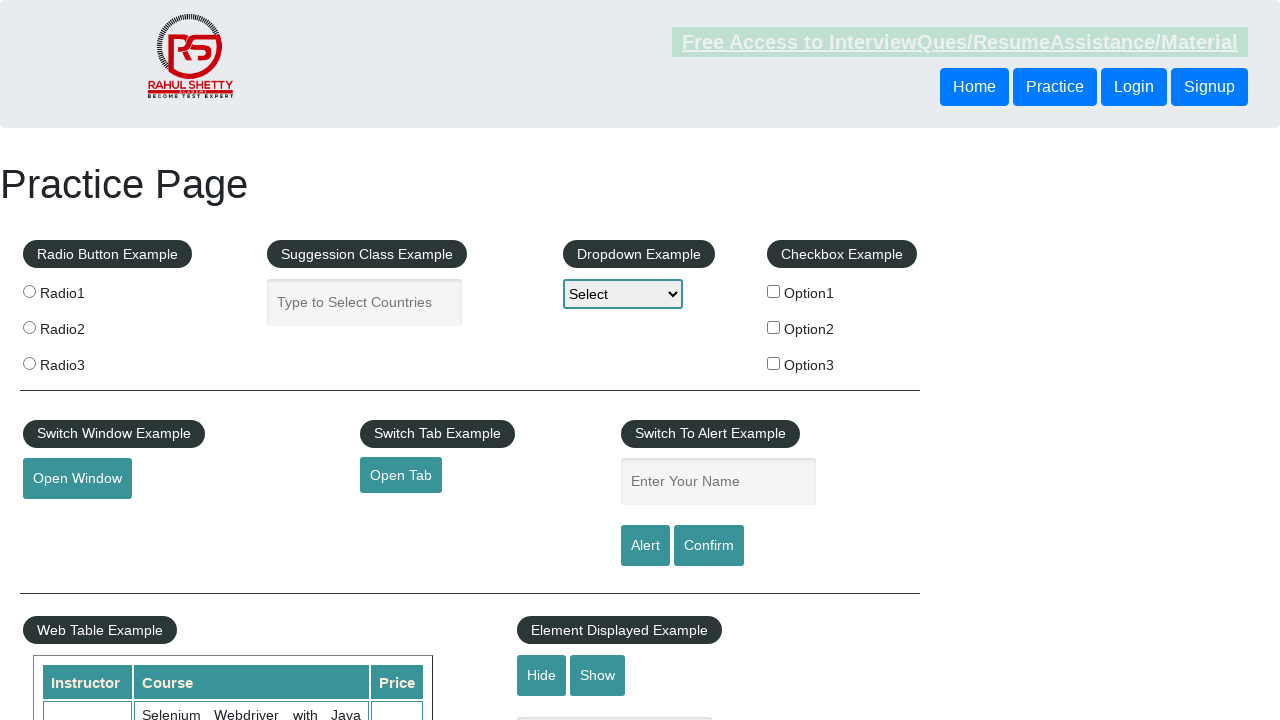

Switched to tab 1
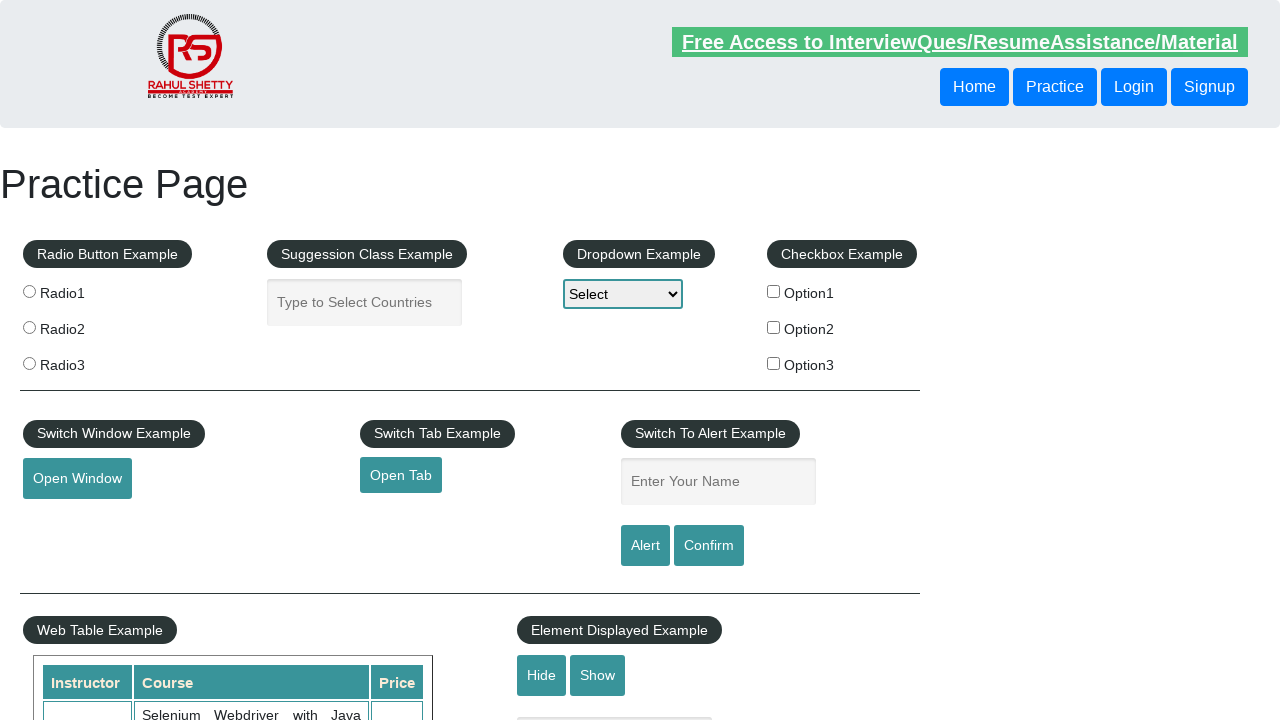

Waited 3 seconds for tab content to fully load
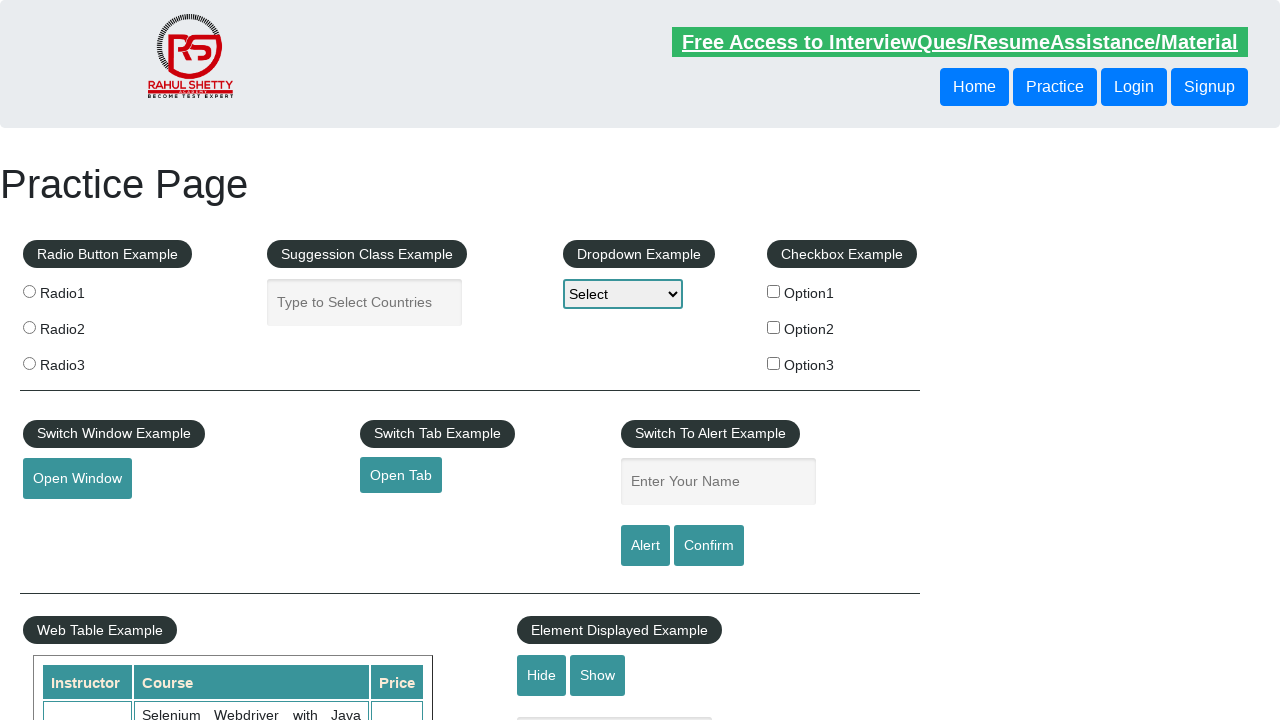

Retrieved title of tab 1: 'Practice Page'
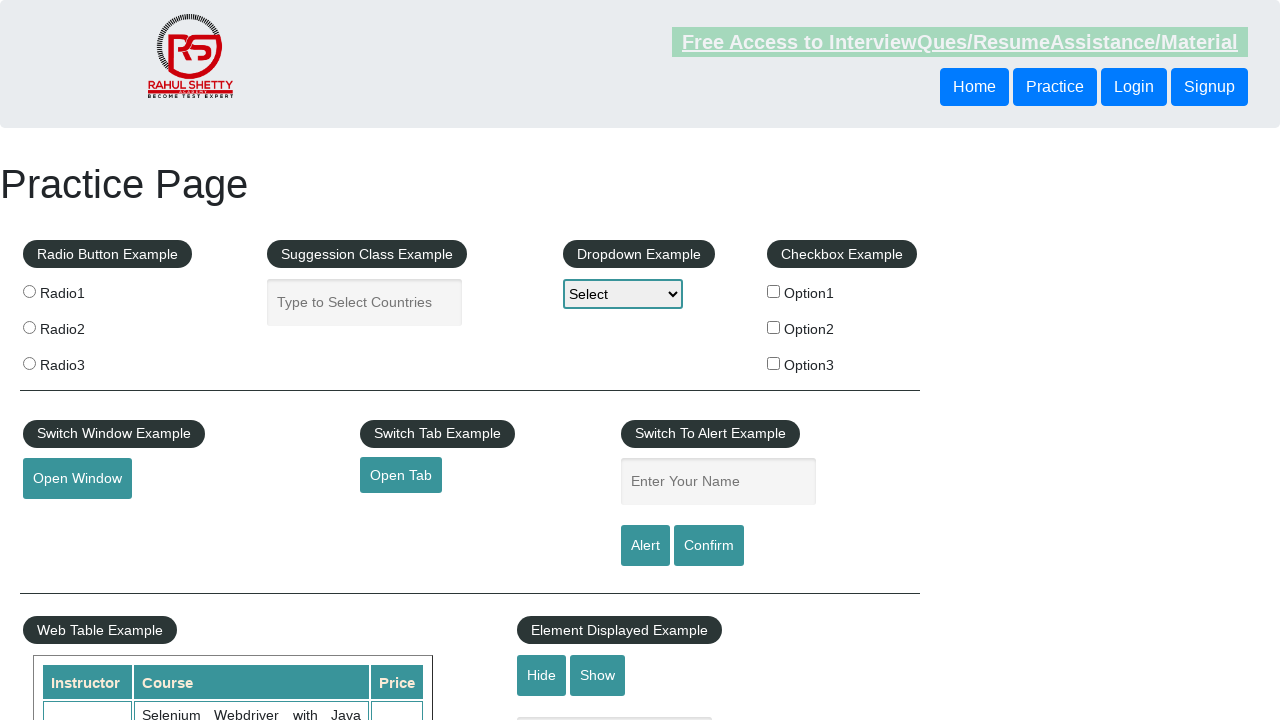

Waited 3 seconds before verifying next tab
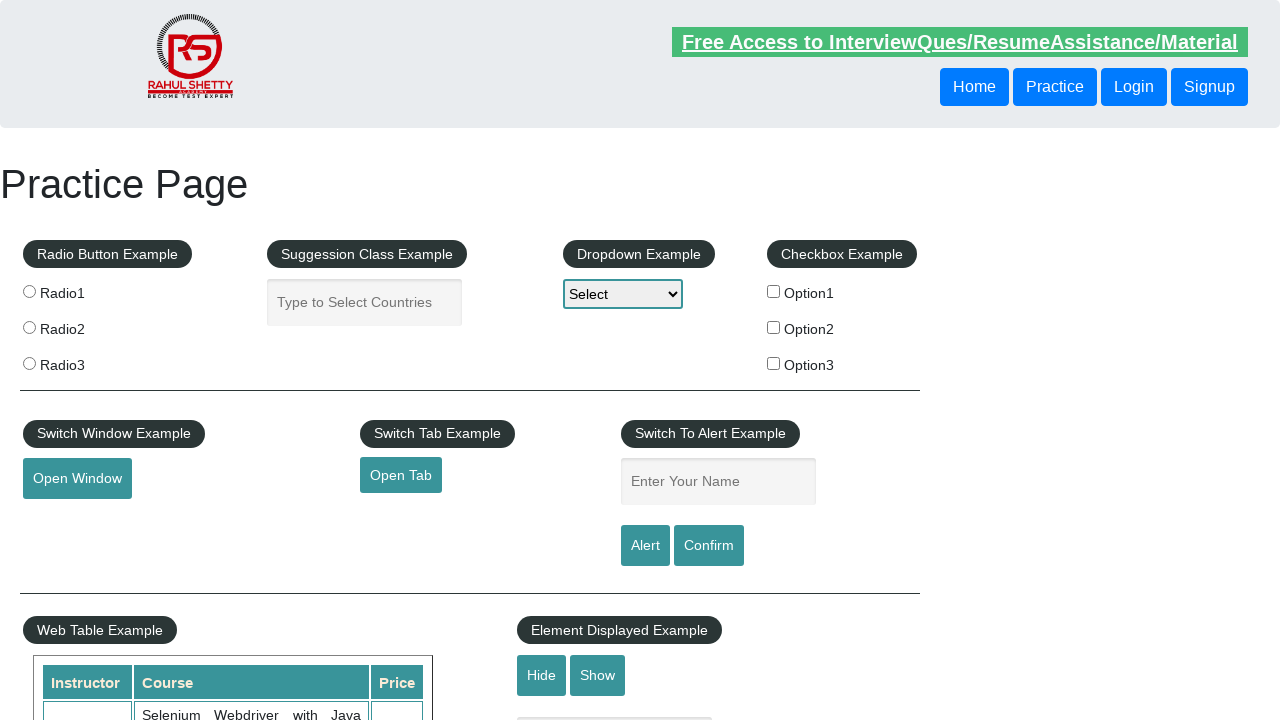

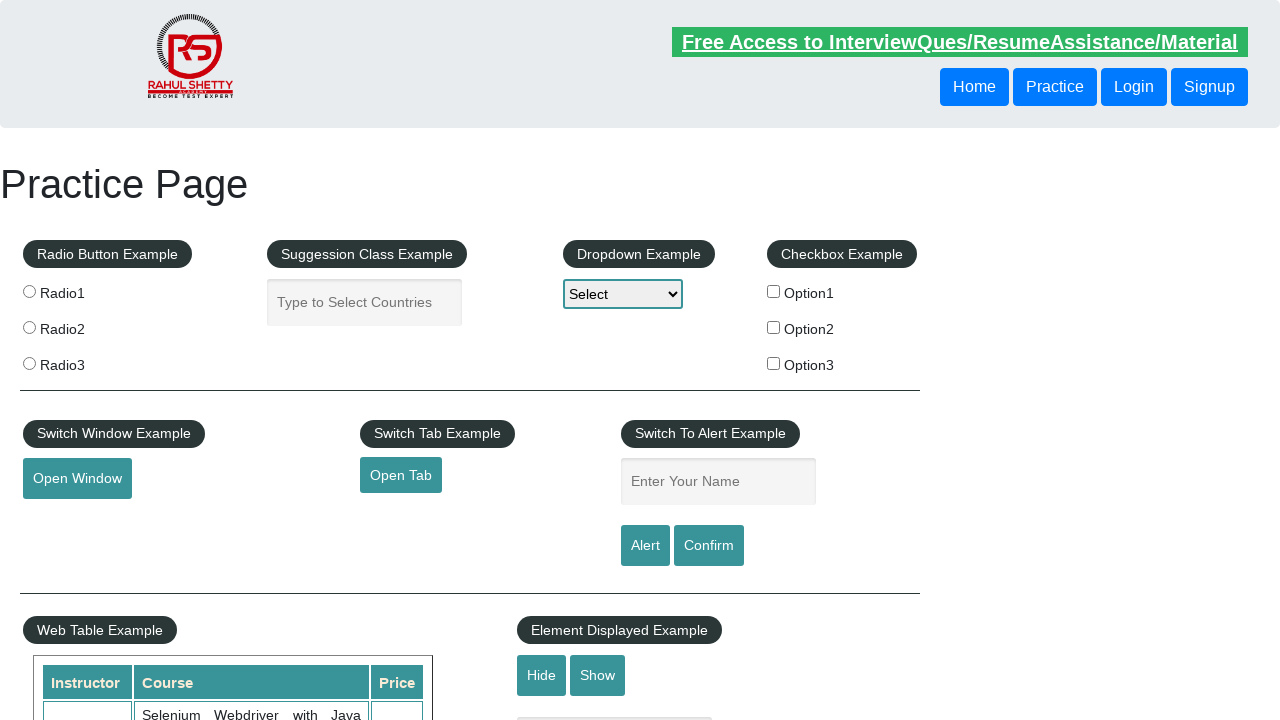